Navigates to Gmail homepage and verifies that the page title is correct

Starting URL: https://gmail.com

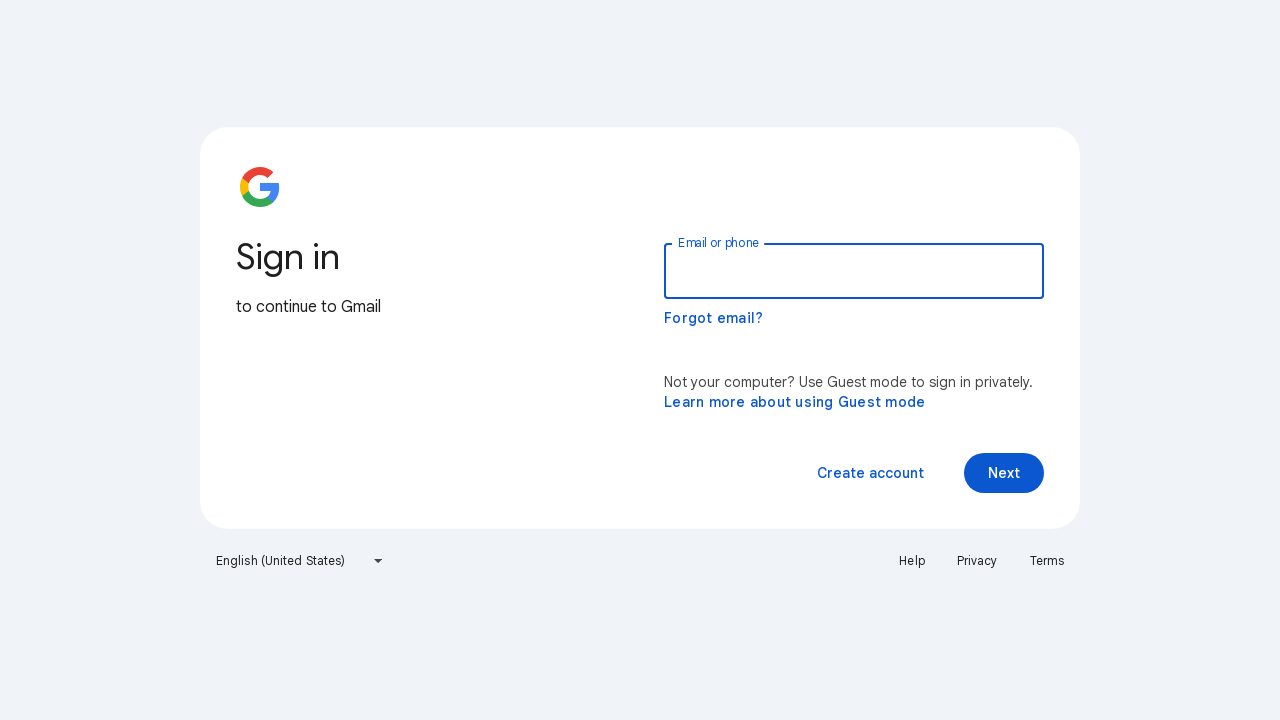

Navigated to Gmail homepage
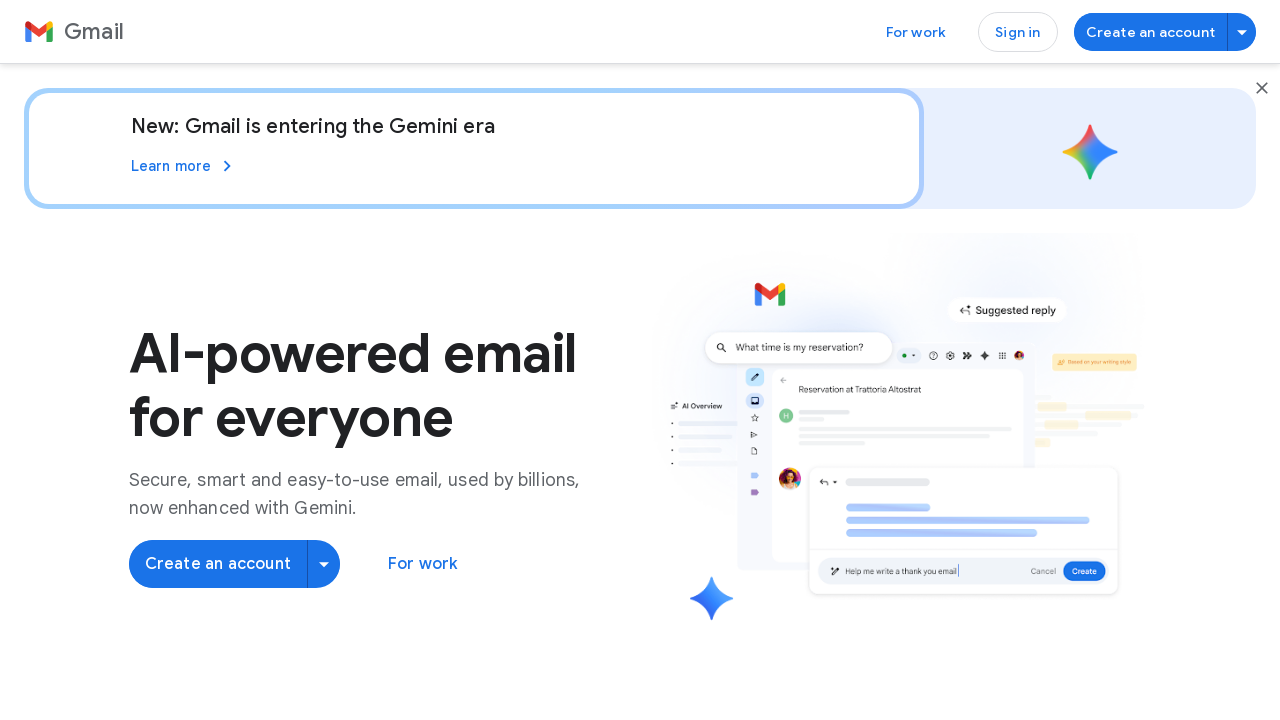

Retrieved page title: 'Gmail: Secure, AI-Powered Email for Everyone | Google Workspace'
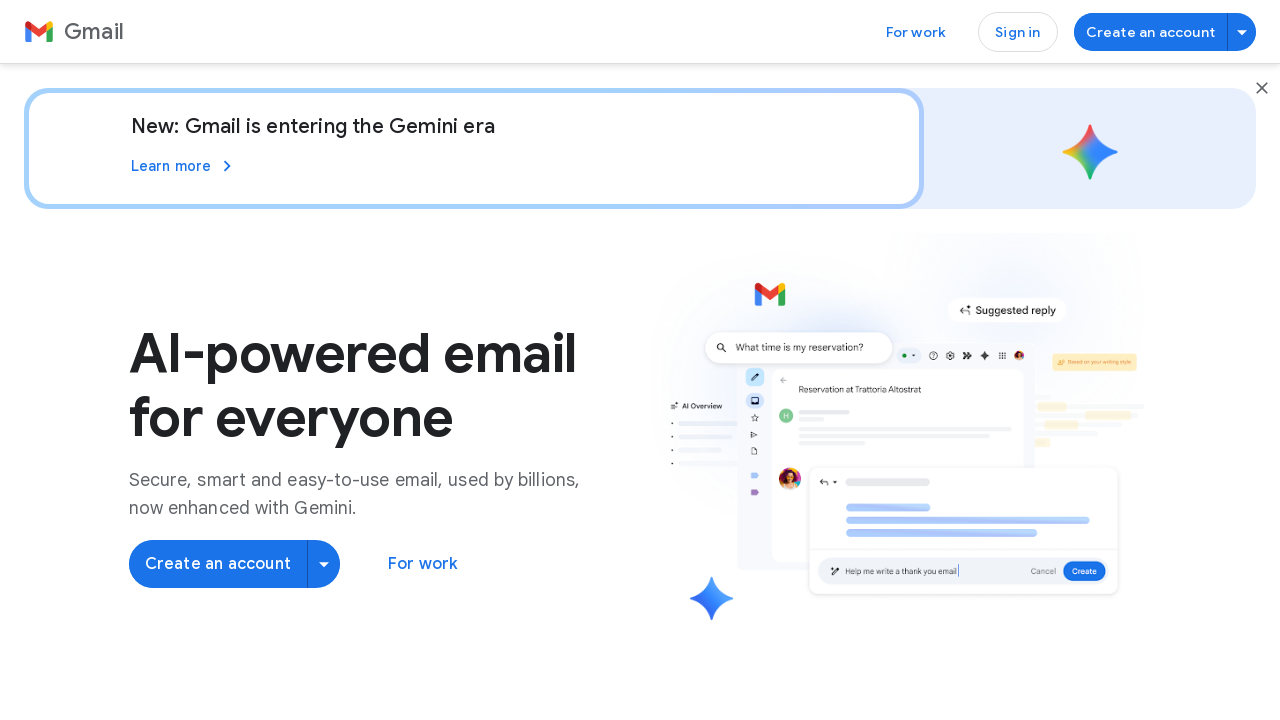

Verified that page title contains 'Gmail'
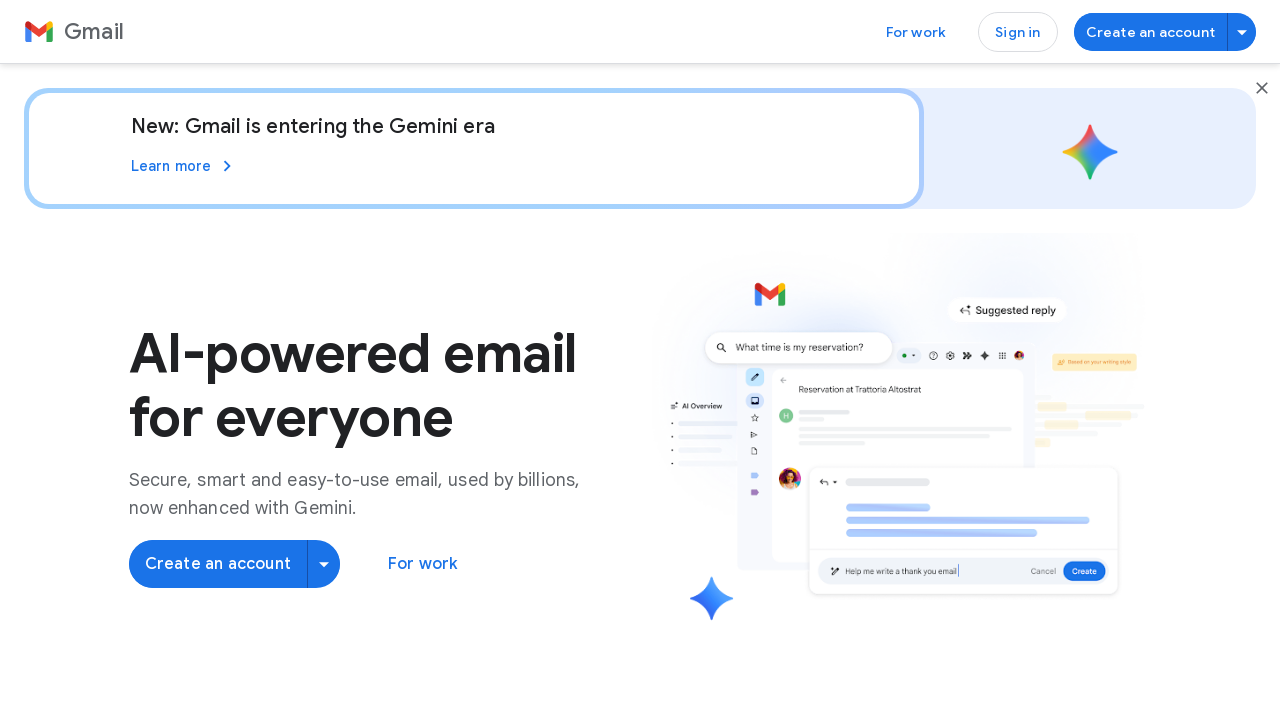

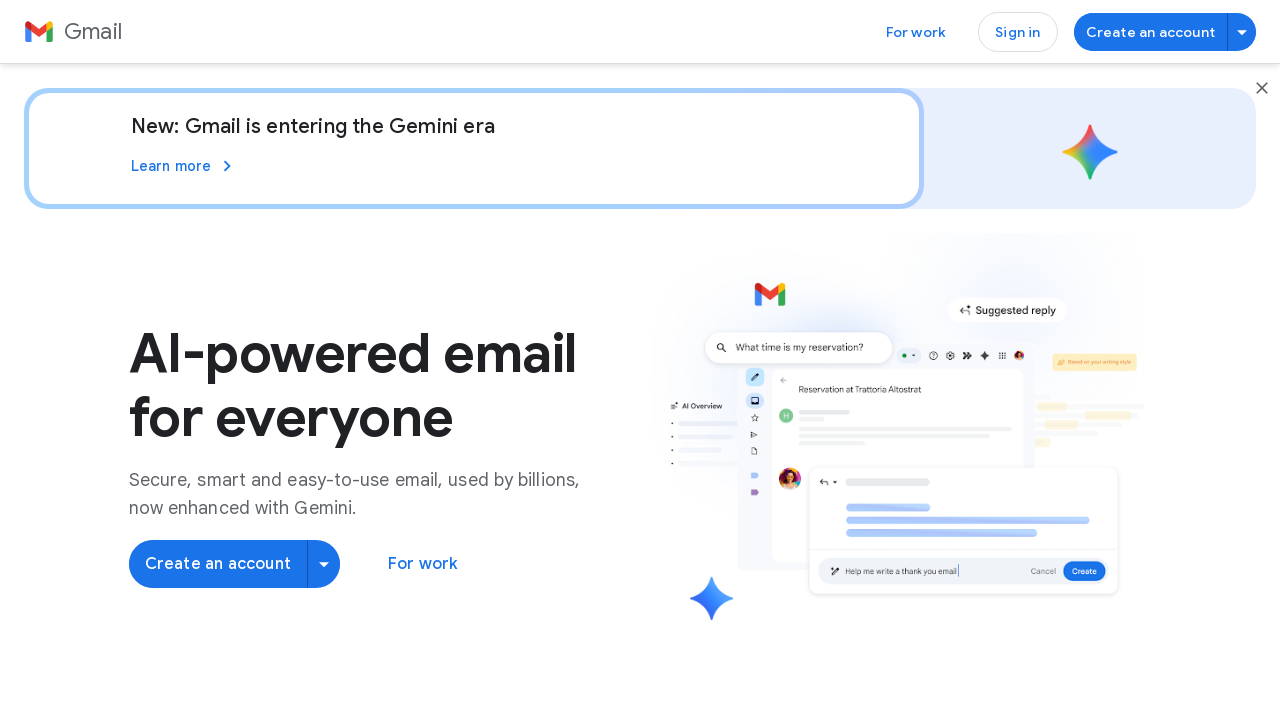